Tests that a todo item is removed when edited to an empty string

Starting URL: https://demo.playwright.dev/todomvc

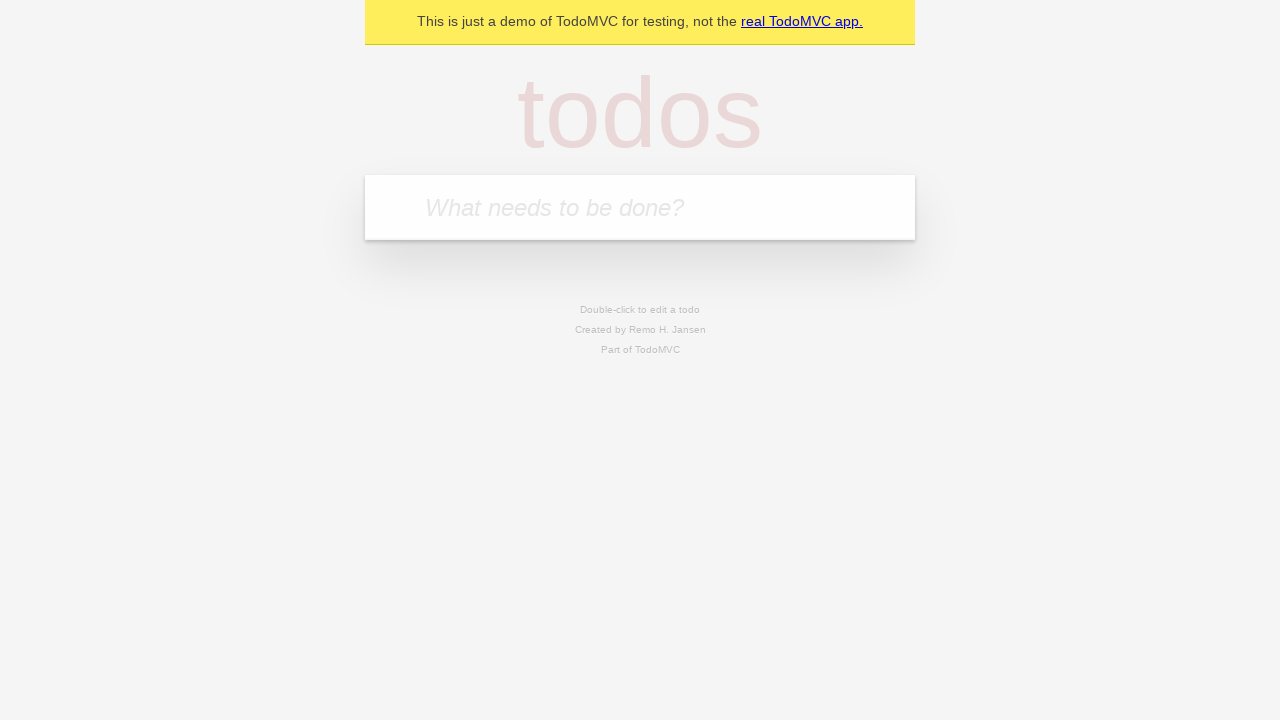

Filled new todo input with 'buy some cheese' on internal:attr=[placeholder="What needs to be done?"i]
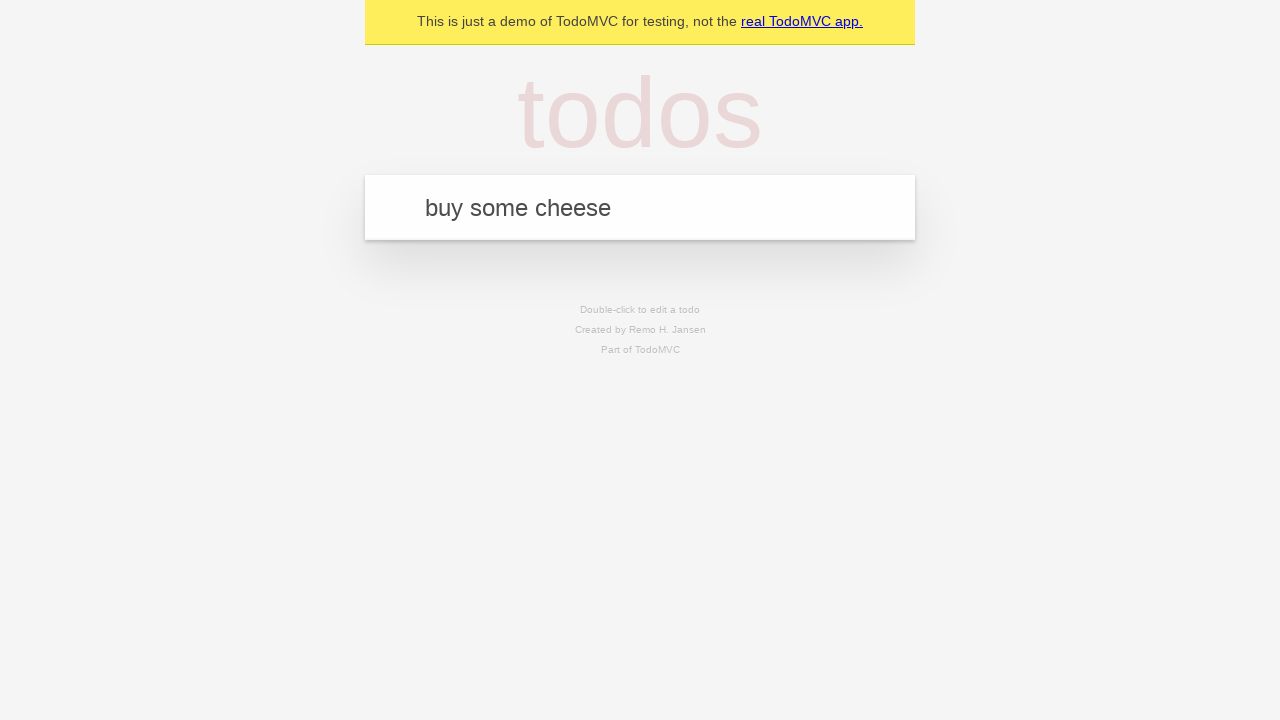

Pressed Enter to create todo 'buy some cheese' on internal:attr=[placeholder="What needs to be done?"i]
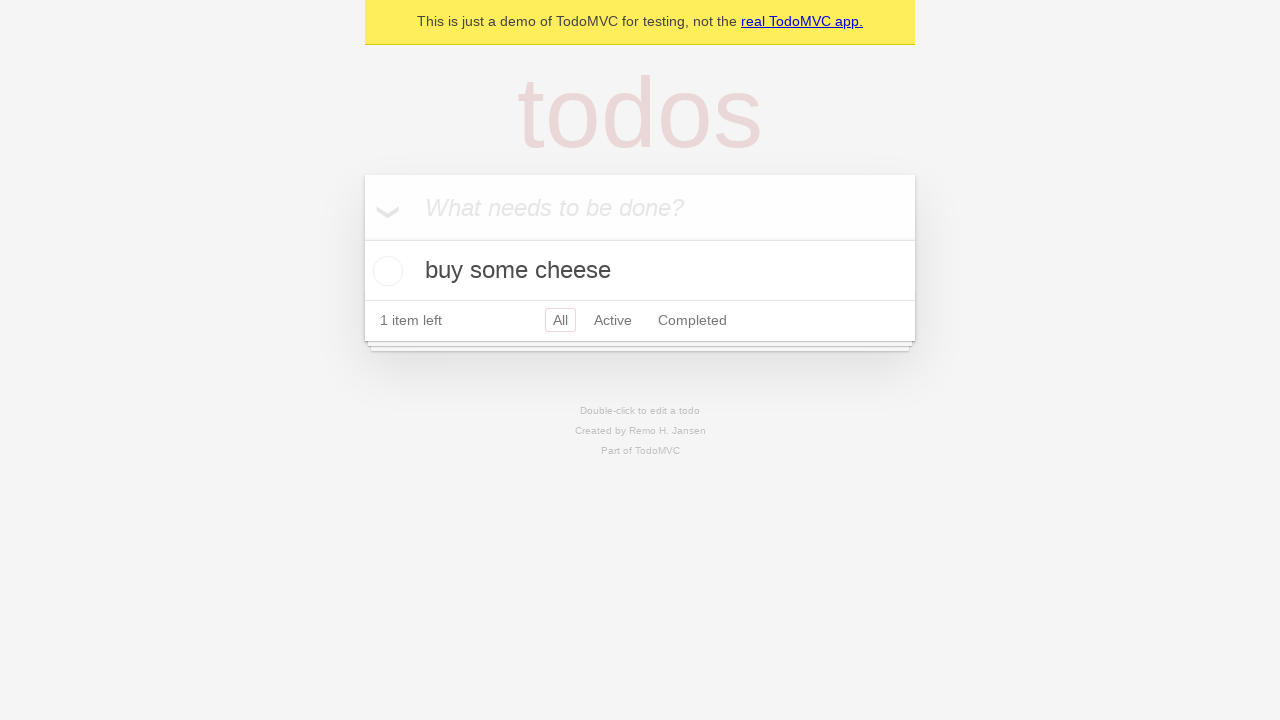

Filled new todo input with 'feed the cat' on internal:attr=[placeholder="What needs to be done?"i]
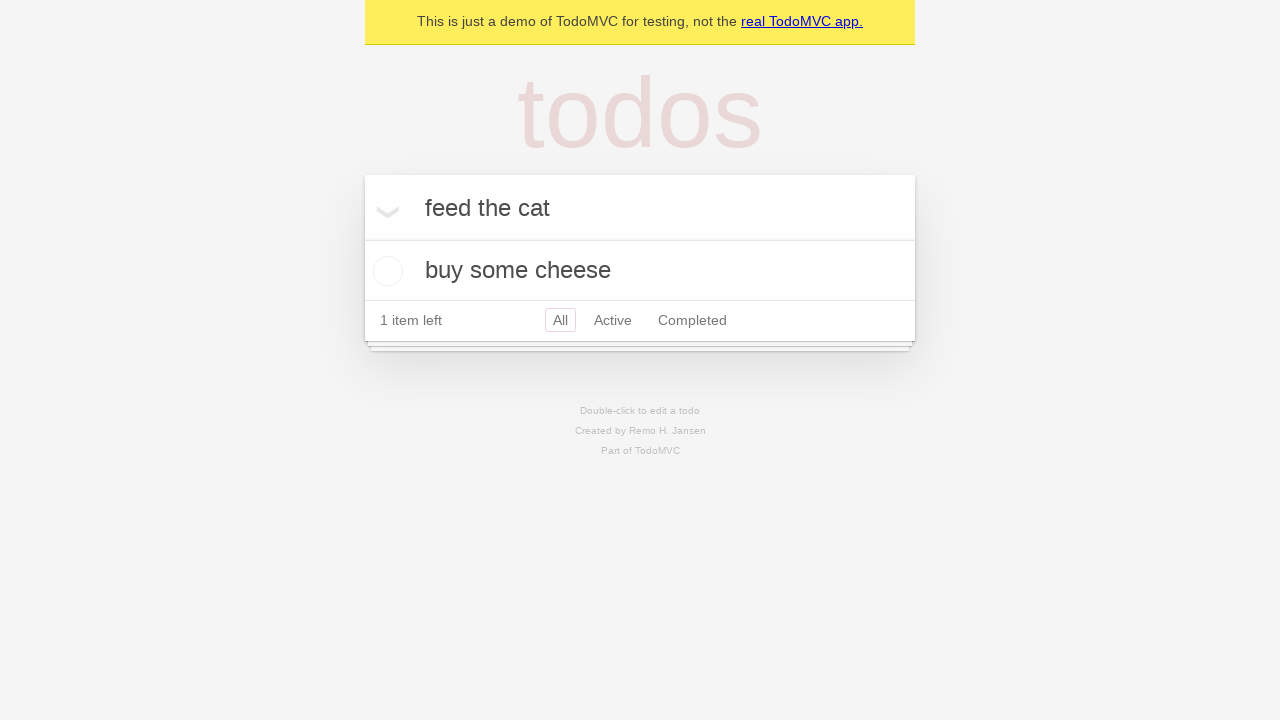

Pressed Enter to create todo 'feed the cat' on internal:attr=[placeholder="What needs to be done?"i]
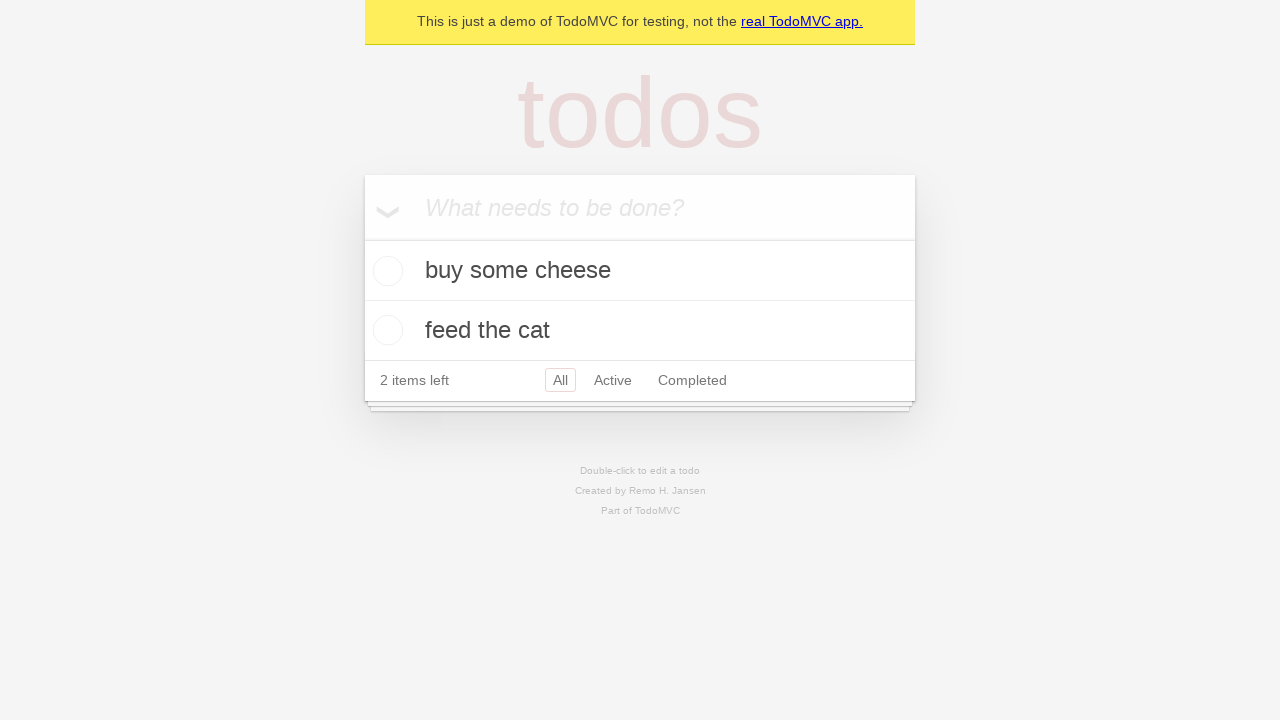

Filled new todo input with 'book a doctors appointment' on internal:attr=[placeholder="What needs to be done?"i]
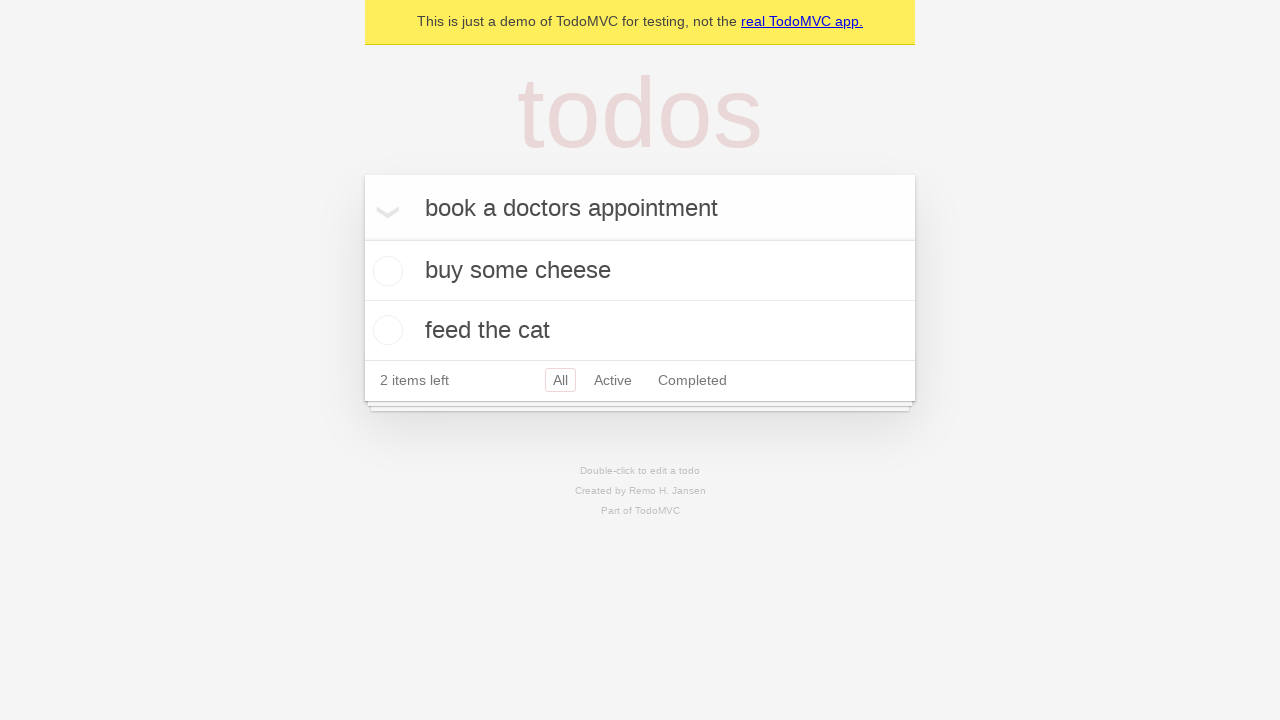

Pressed Enter to create todo 'book a doctors appointment' on internal:attr=[placeholder="What needs to be done?"i]
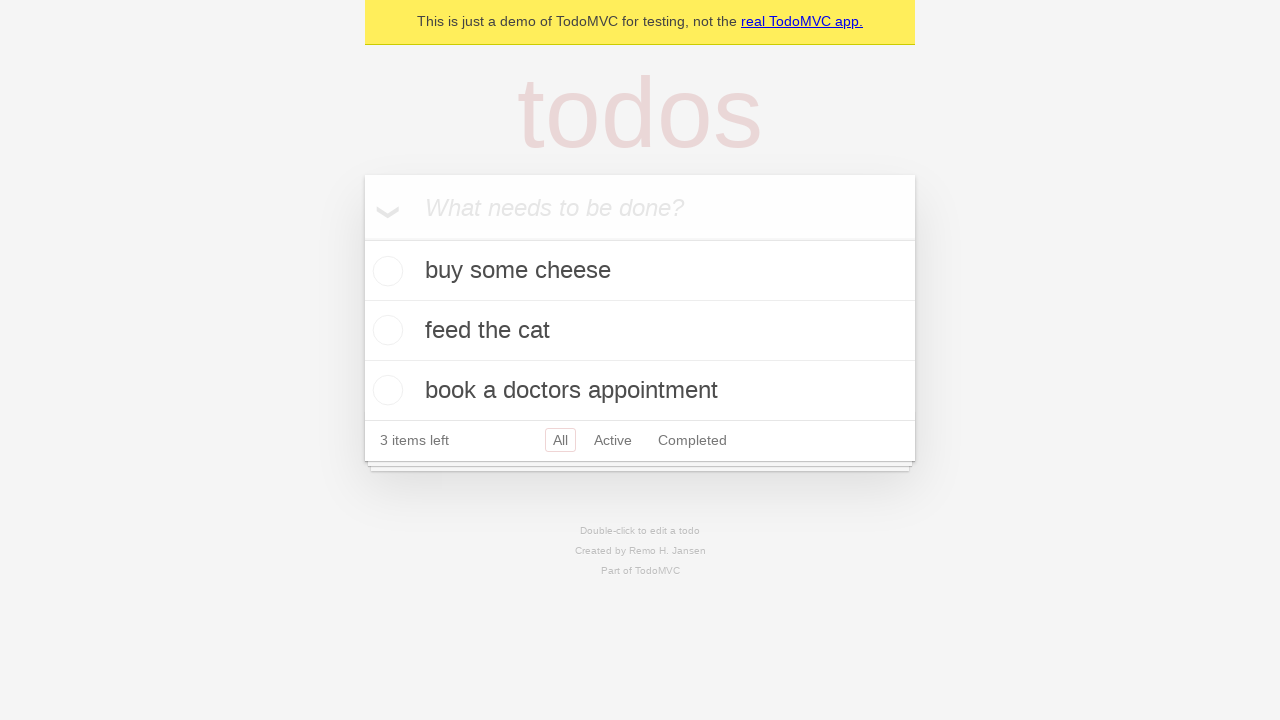

Double-clicked second todo item to enter edit mode at (640, 331) on internal:testid=[data-testid="todo-item"s] >> nth=1
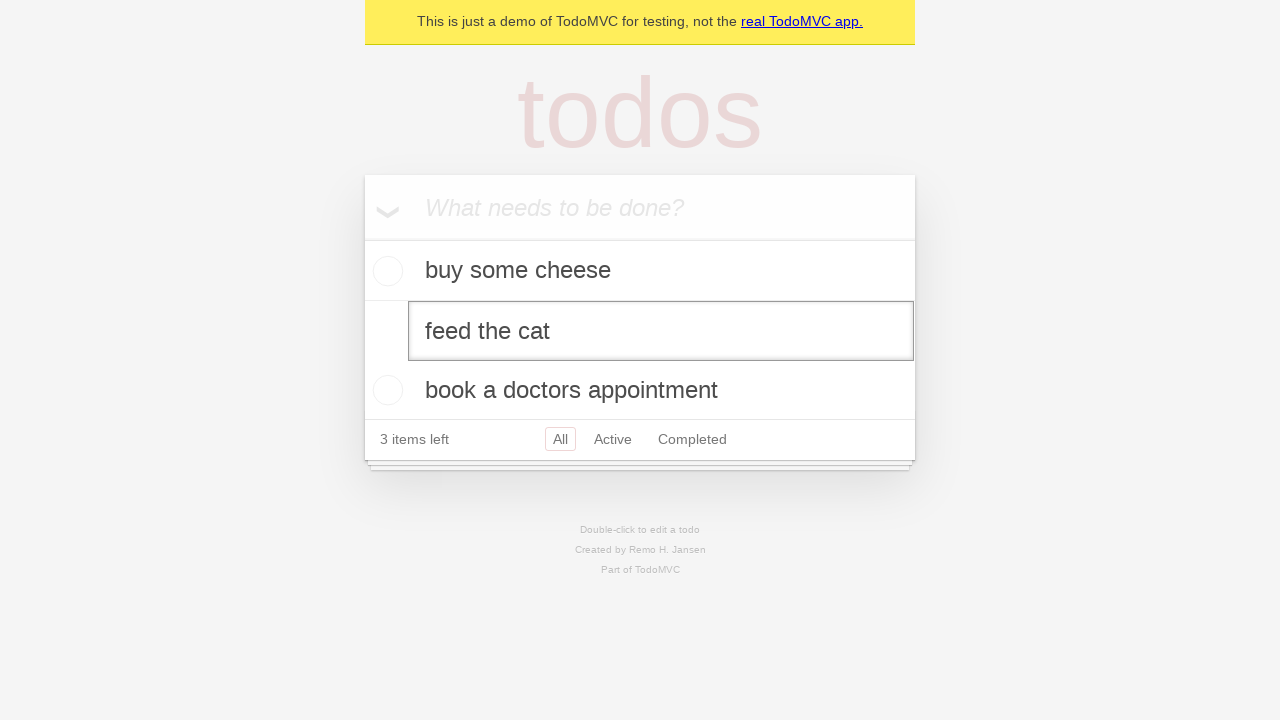

Cleared the edit input field to remove all text on internal:testid=[data-testid="todo-item"s] >> nth=1 >> internal:role=textbox[nam
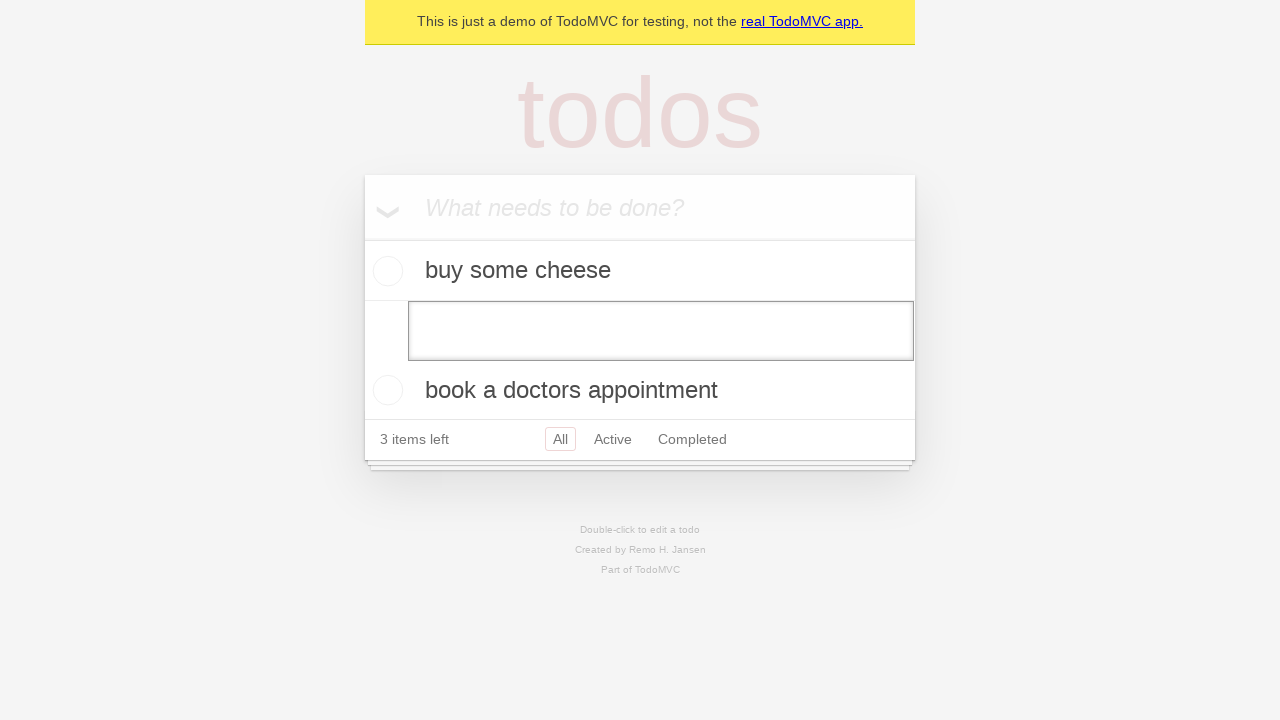

Pressed Enter to confirm empty text - todo item should be removed on internal:testid=[data-testid="todo-item"s] >> nth=1 >> internal:role=textbox[nam
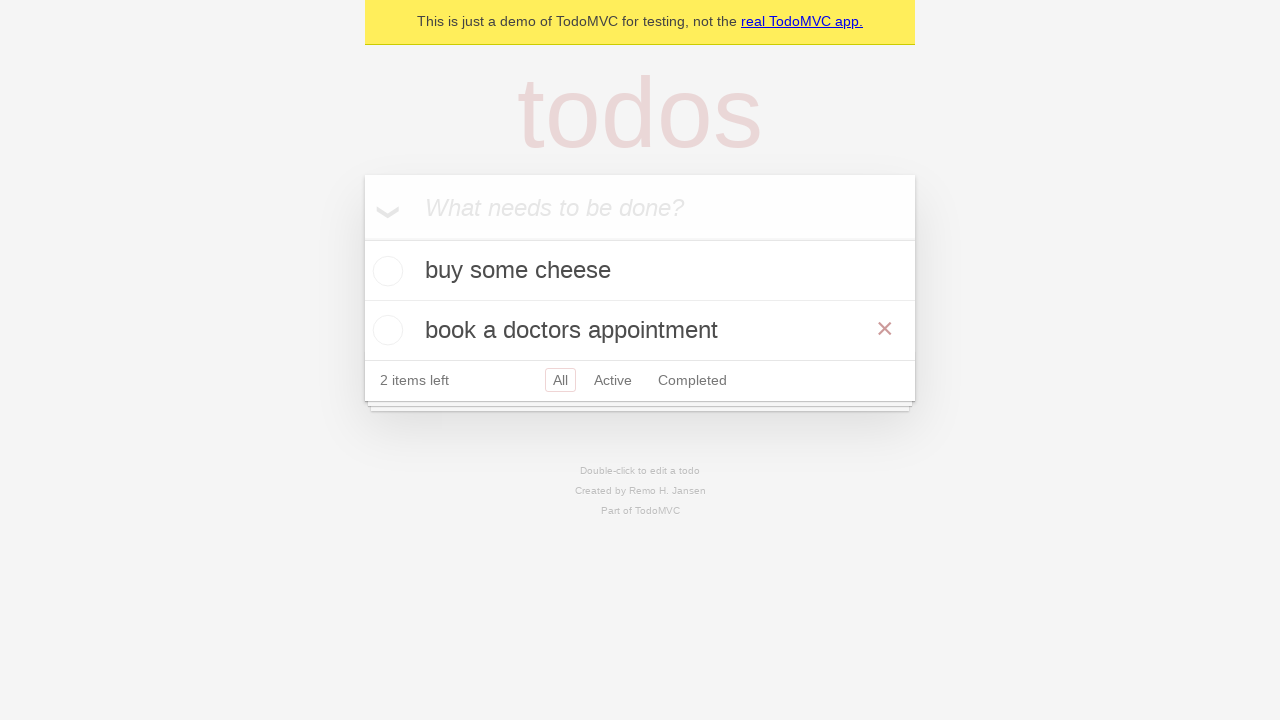

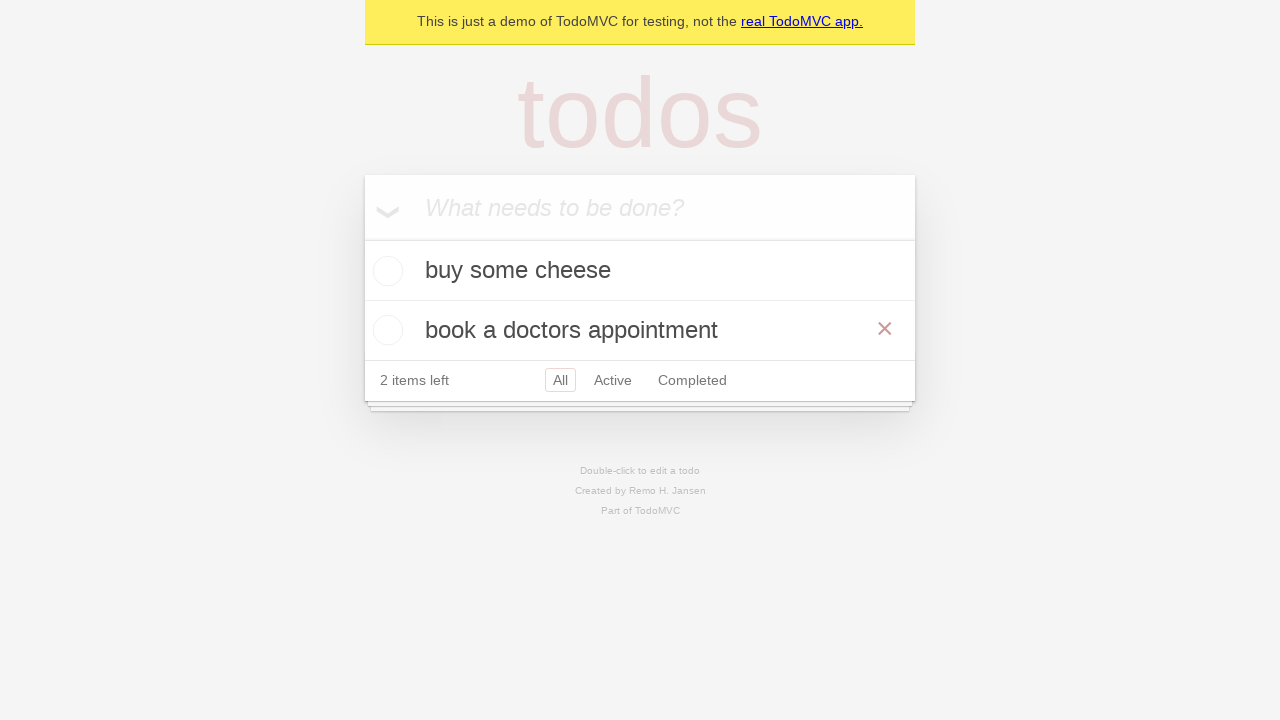